Tests form submission by filling out first name, last name, job title, selecting a radio button, choosing years of experience from dropdown, and submitting the form

Starting URL: https://formy-project.herokuapp.com/form

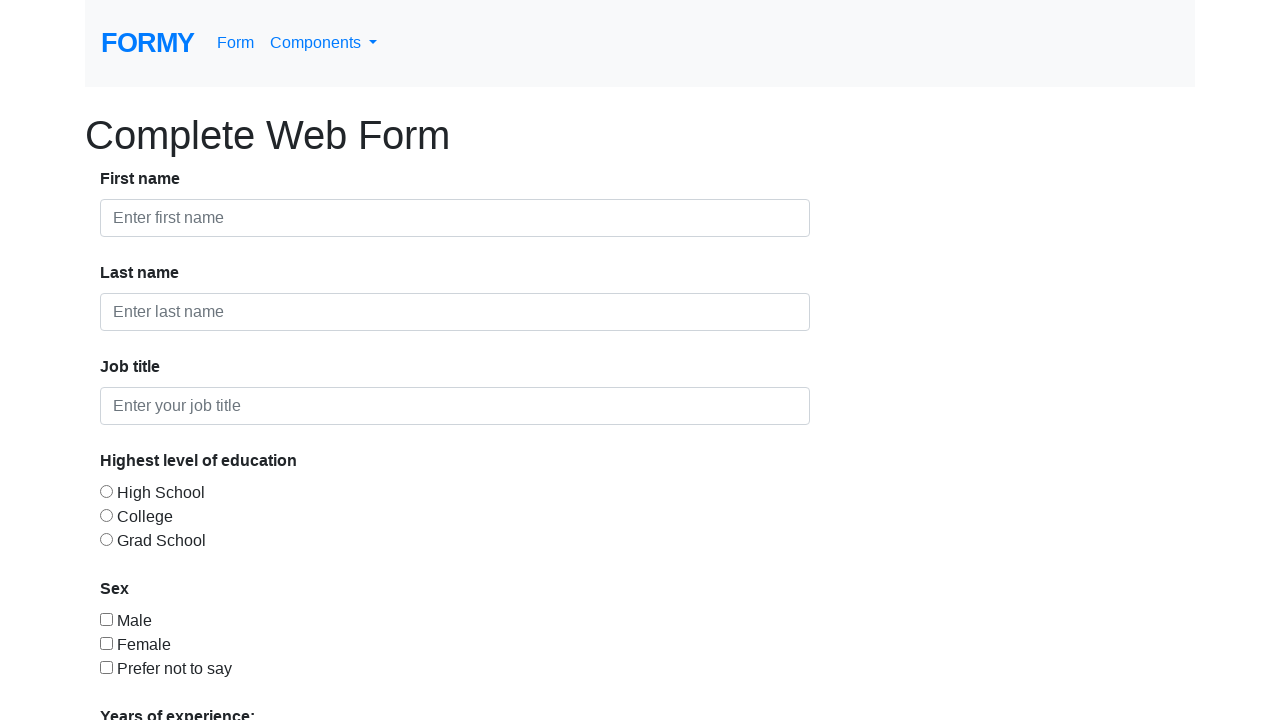

Filled first name field with 'Niko' on input#first-name
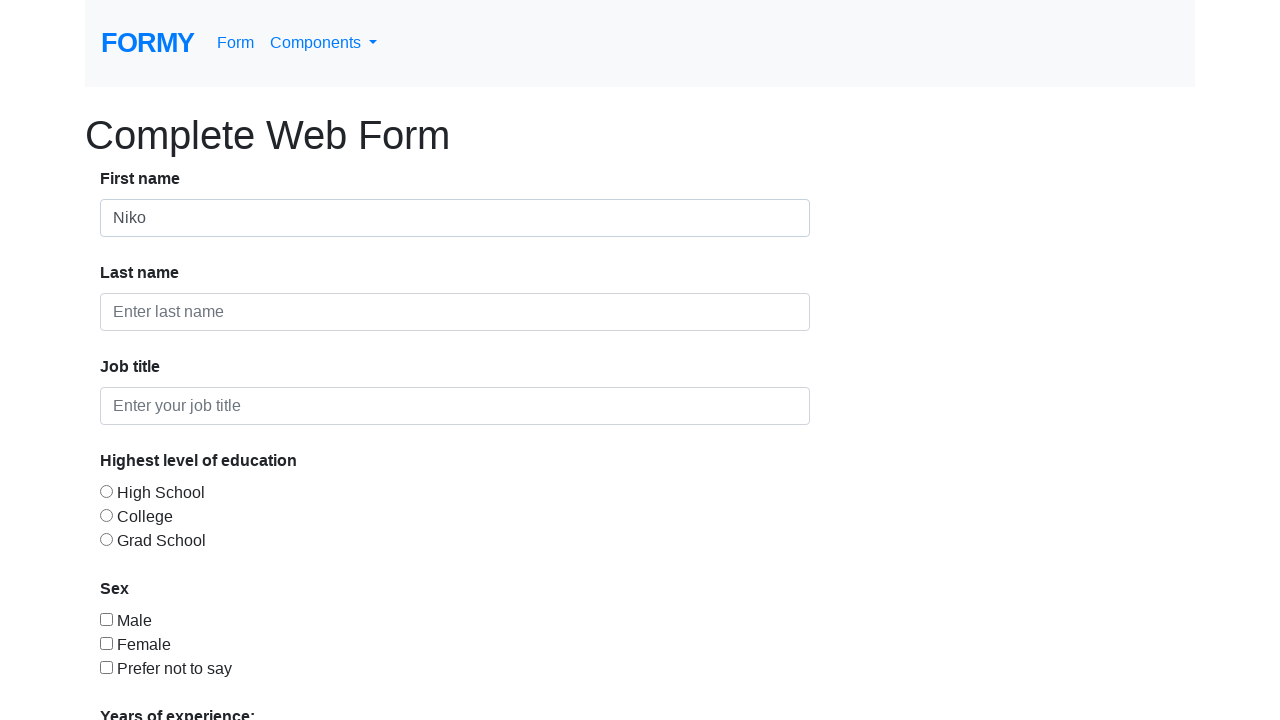

Filled last name field with 'B' on input#last-name
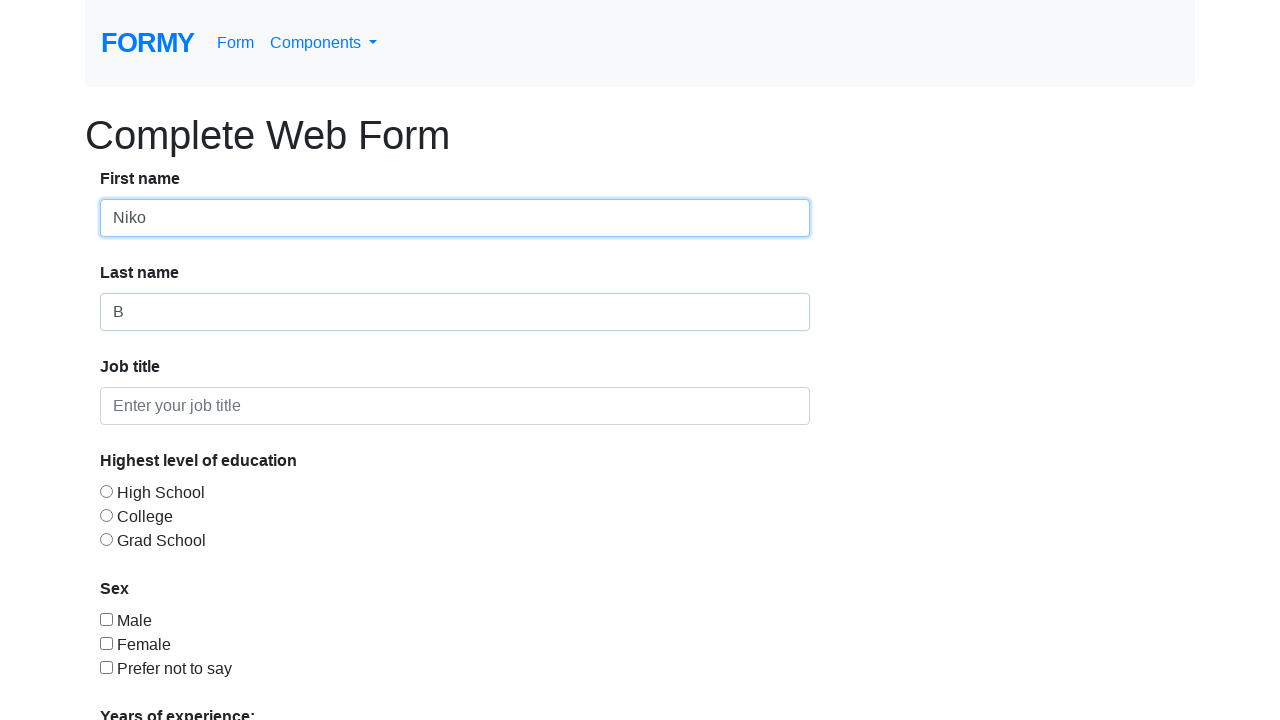

Filled job title field with 'QA Mentor' on input#job-title
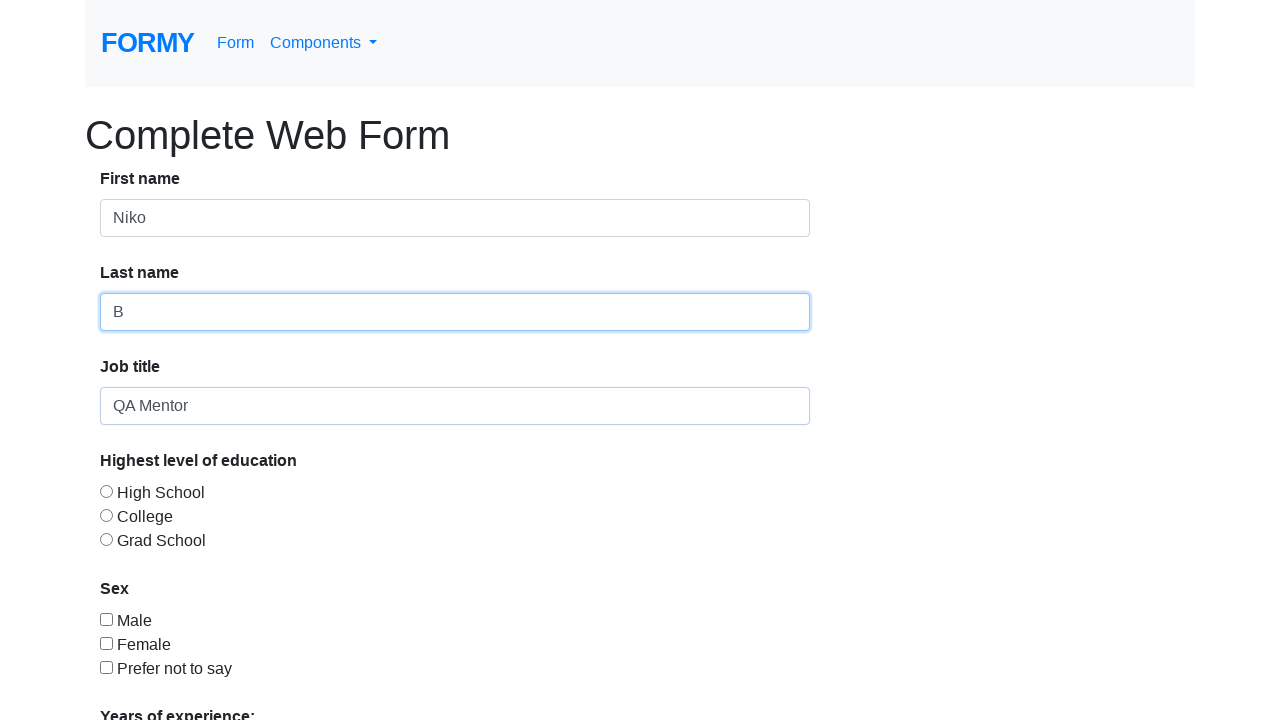

Selected radio button option 2 at (106, 515) on input#radio-button-2
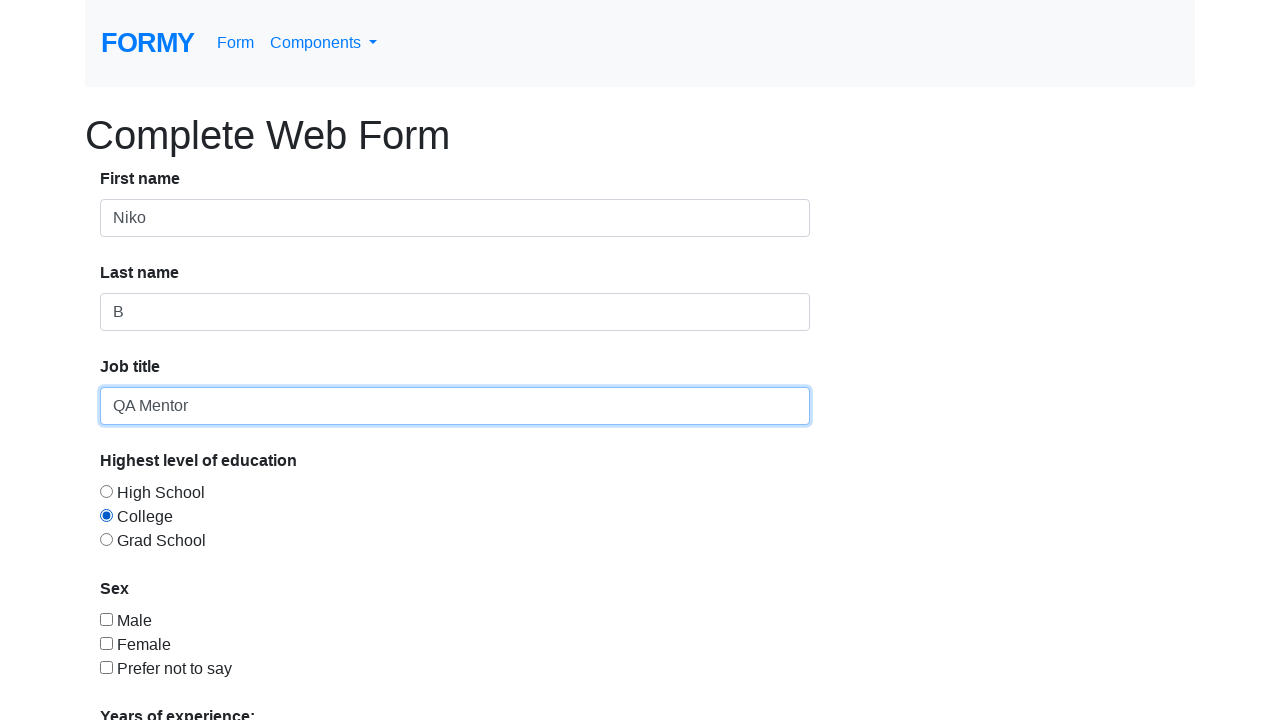

Selected '10+' years of experience from dropdown on select#select-menu
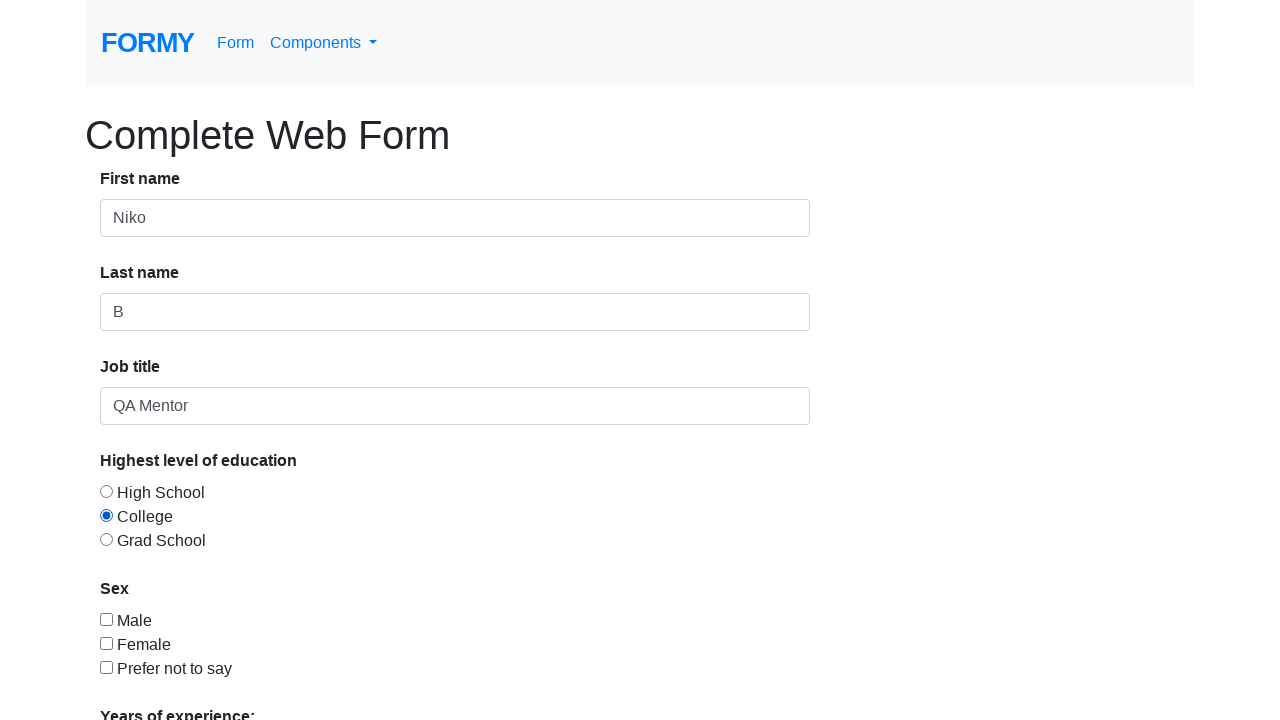

Clicked Submit button to submit the form at (148, 680) on a:text('Submit')
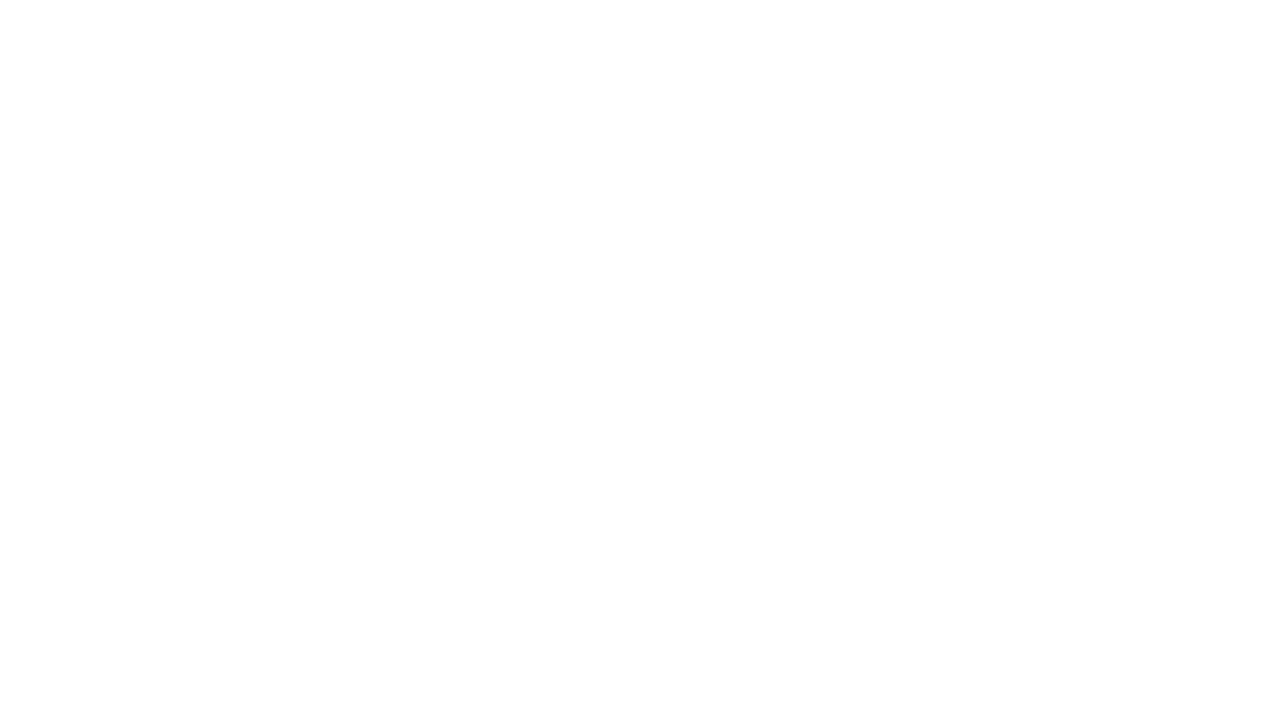

Form submission confirmation message appeared
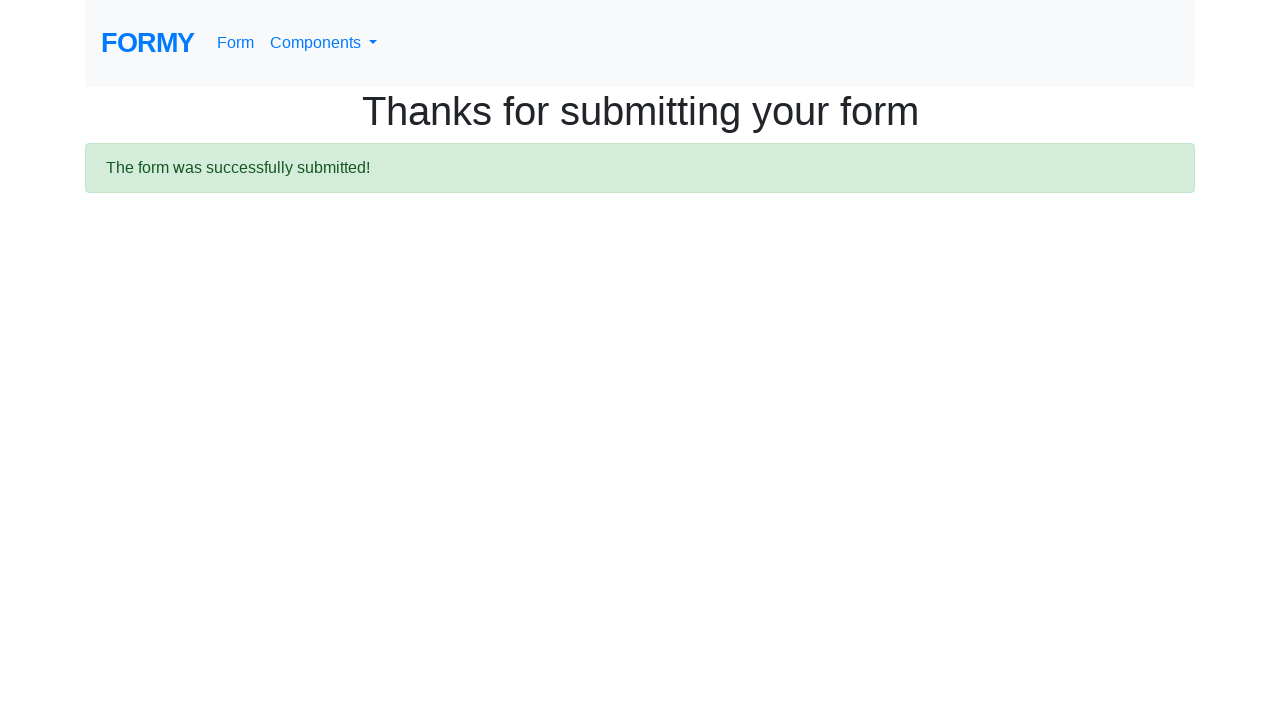

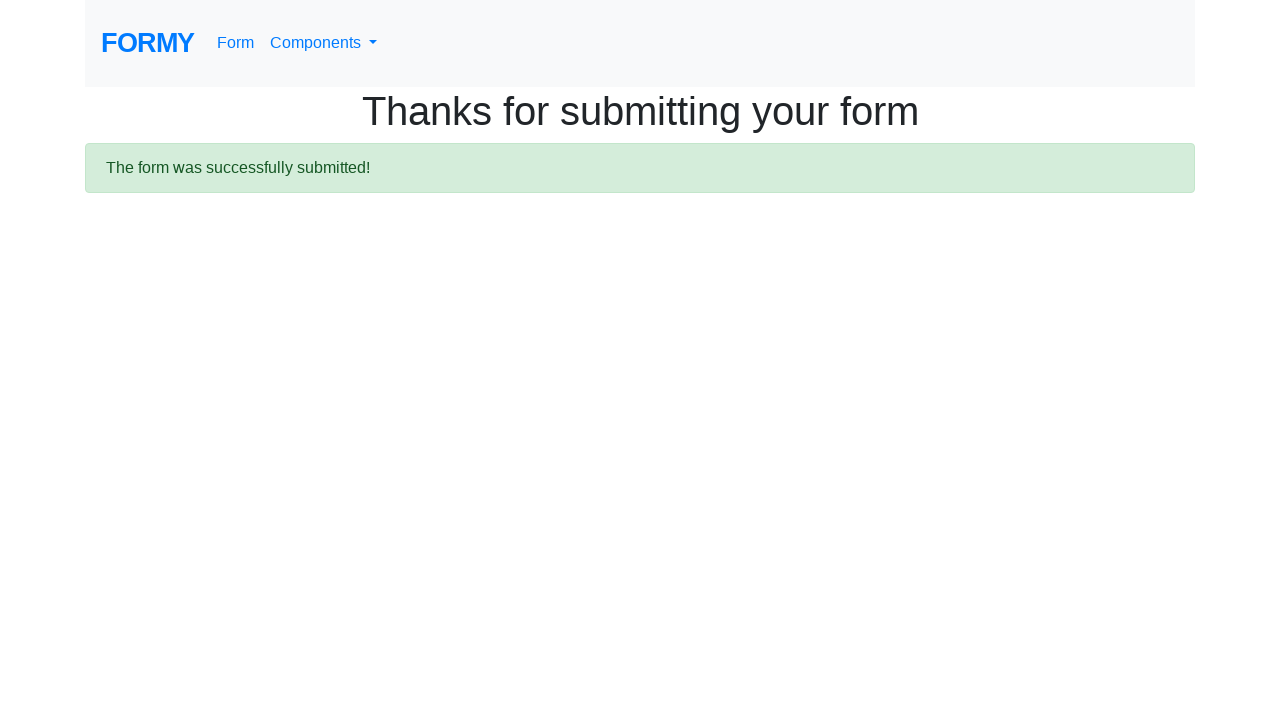